Tests checkbox handling by navigating to an HTML tutorial page and clicking all checkboxes found within a specific content block on the page.

Starting URL: http://www.tizag.com/htmlT/htmlcheckboxes.php

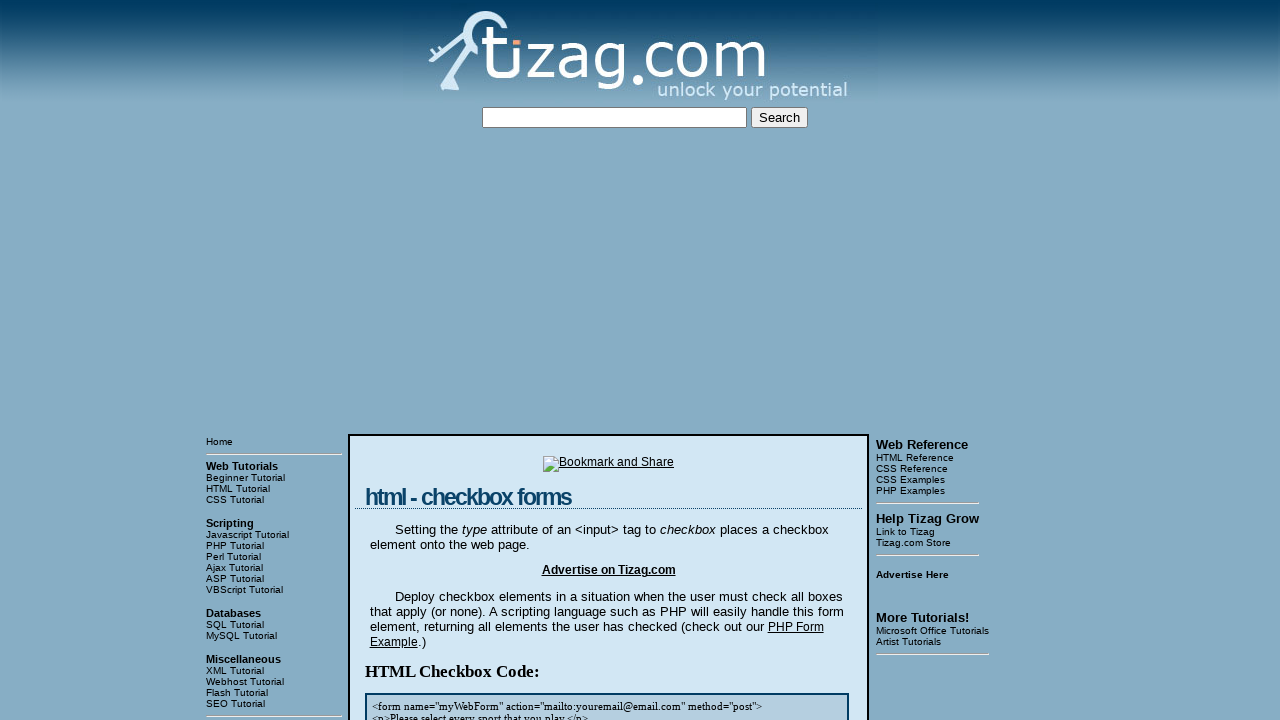

Located the checkbox content block on the page
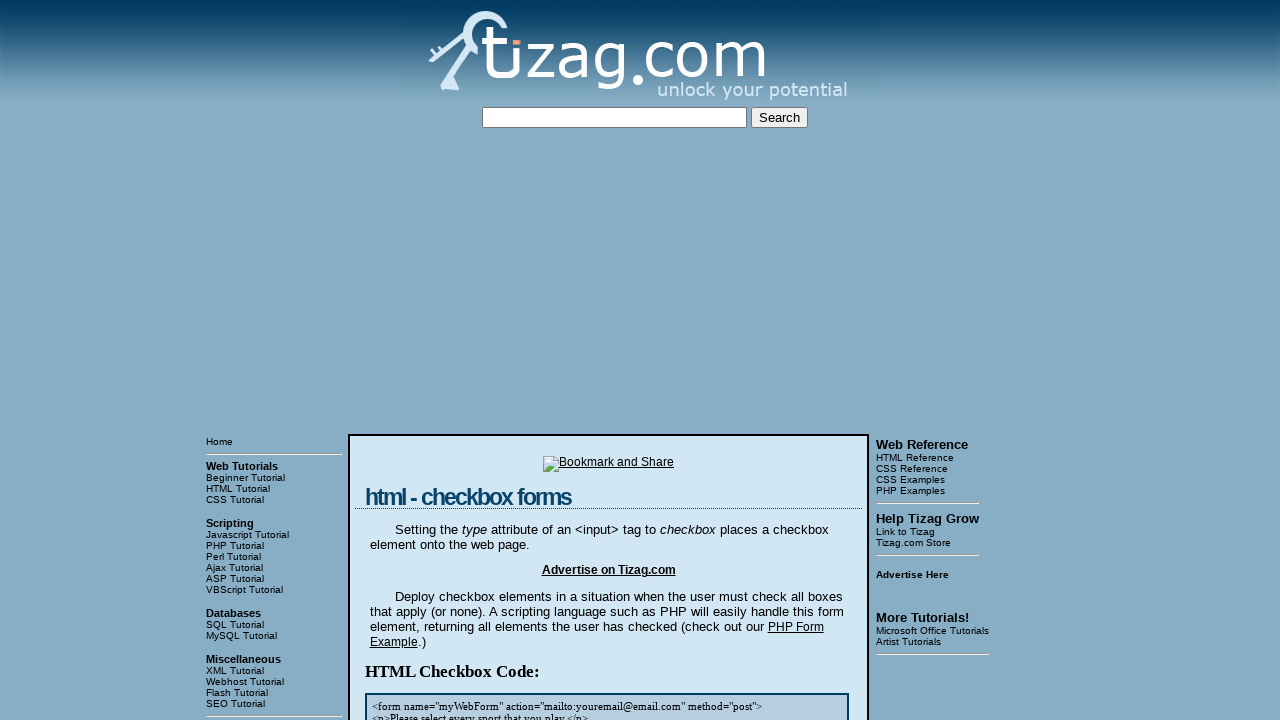

Retrieved all checkboxes from the content block
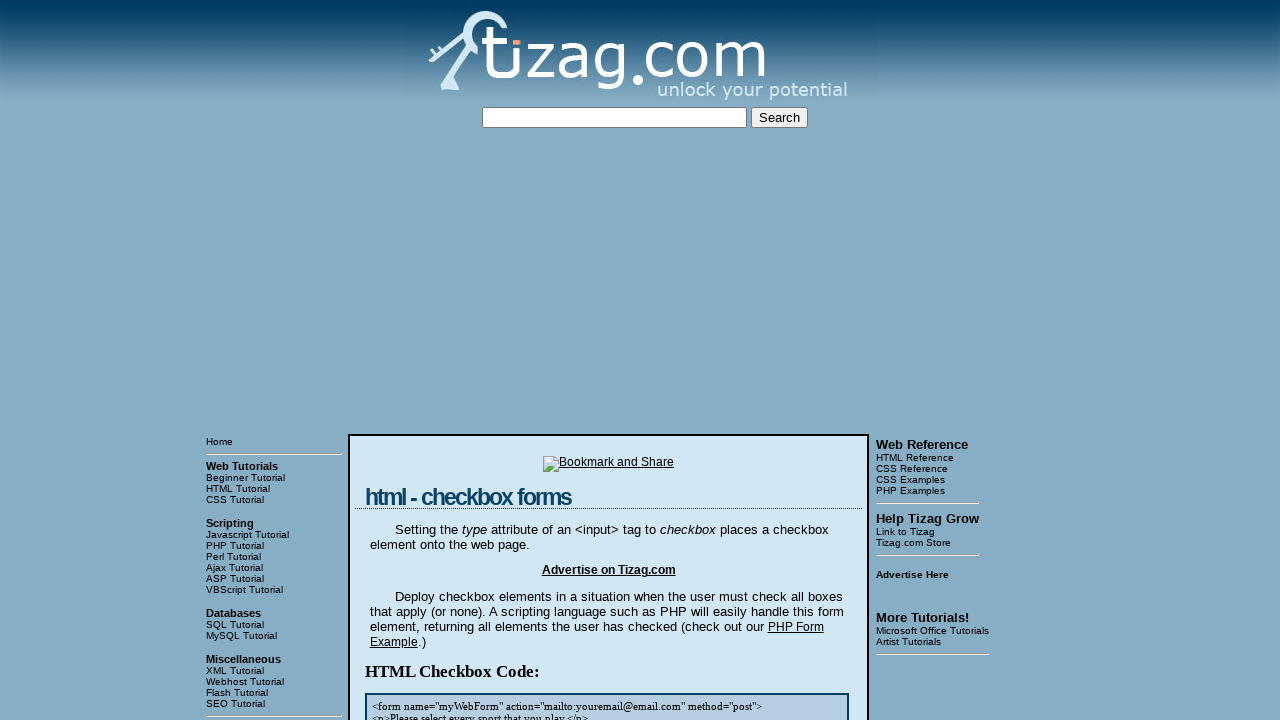

Waited for first checkbox to become visible
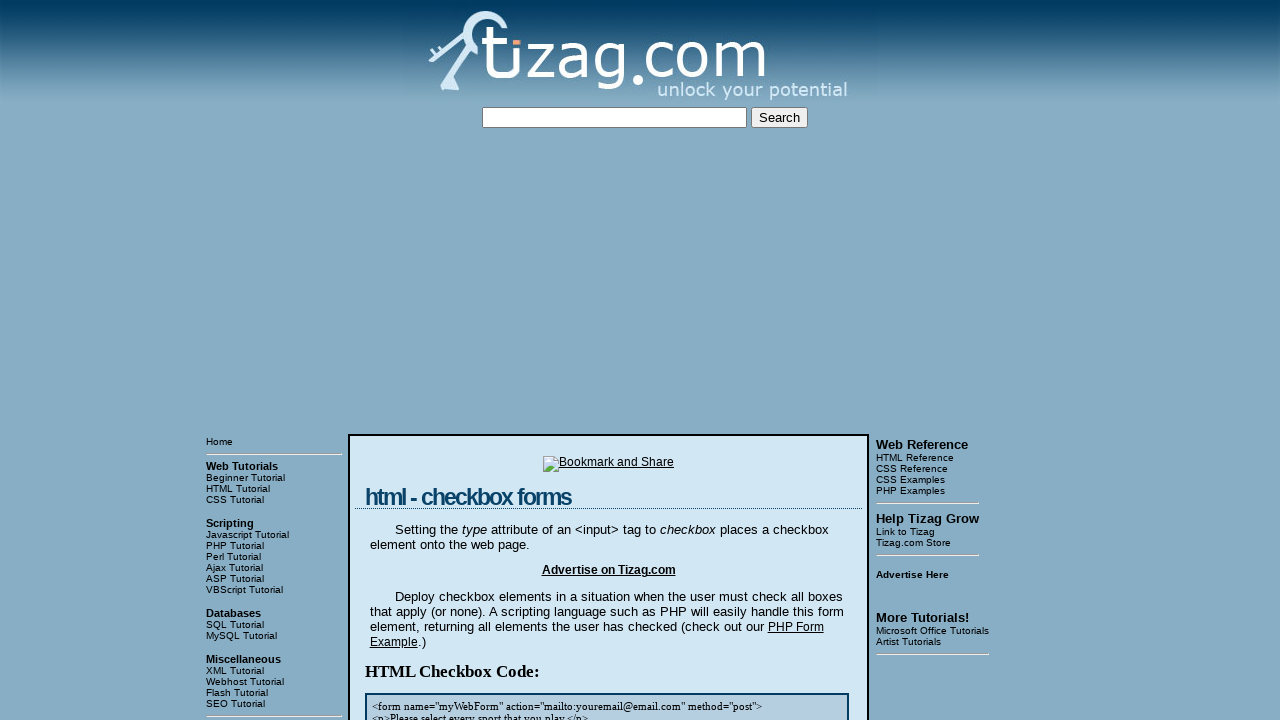

Found 4 checkboxes to click
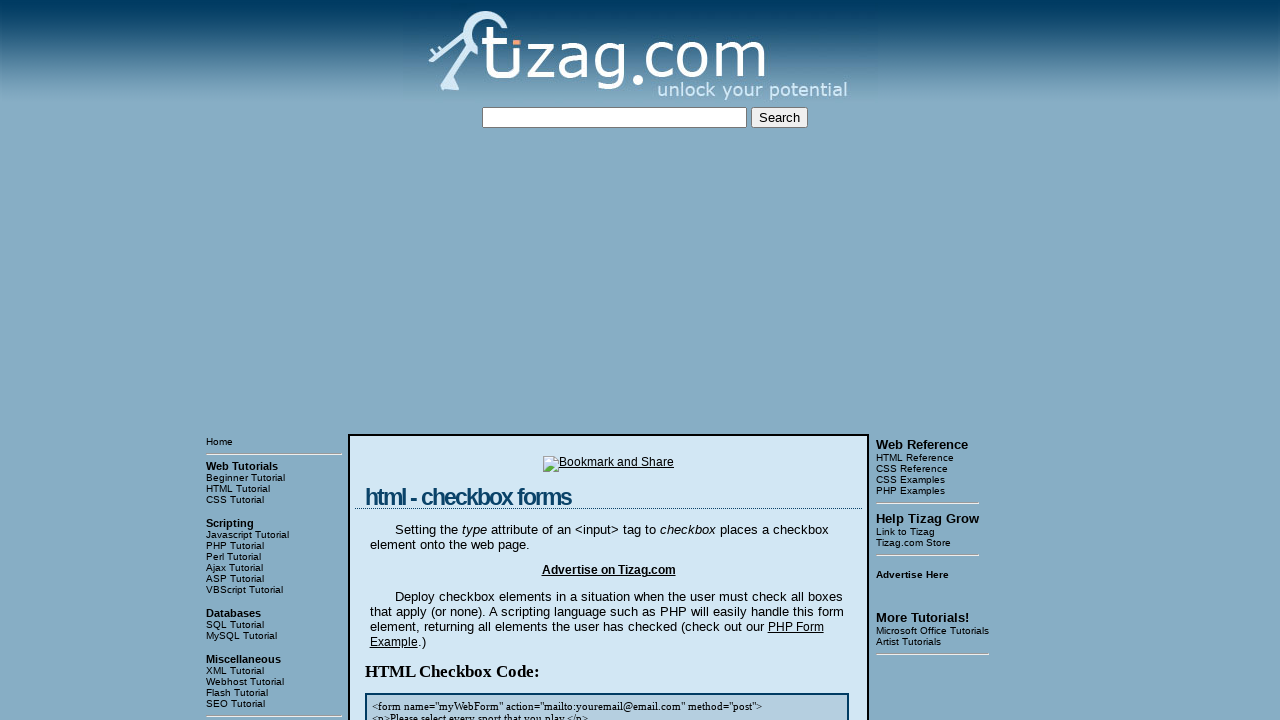

Clicked checkbox 1 of 4 at (422, 360) on xpath=//html/body/table[3]/tbody/tr[1]/td[2]/table/tbody/tr/td/div[4] >> [type='
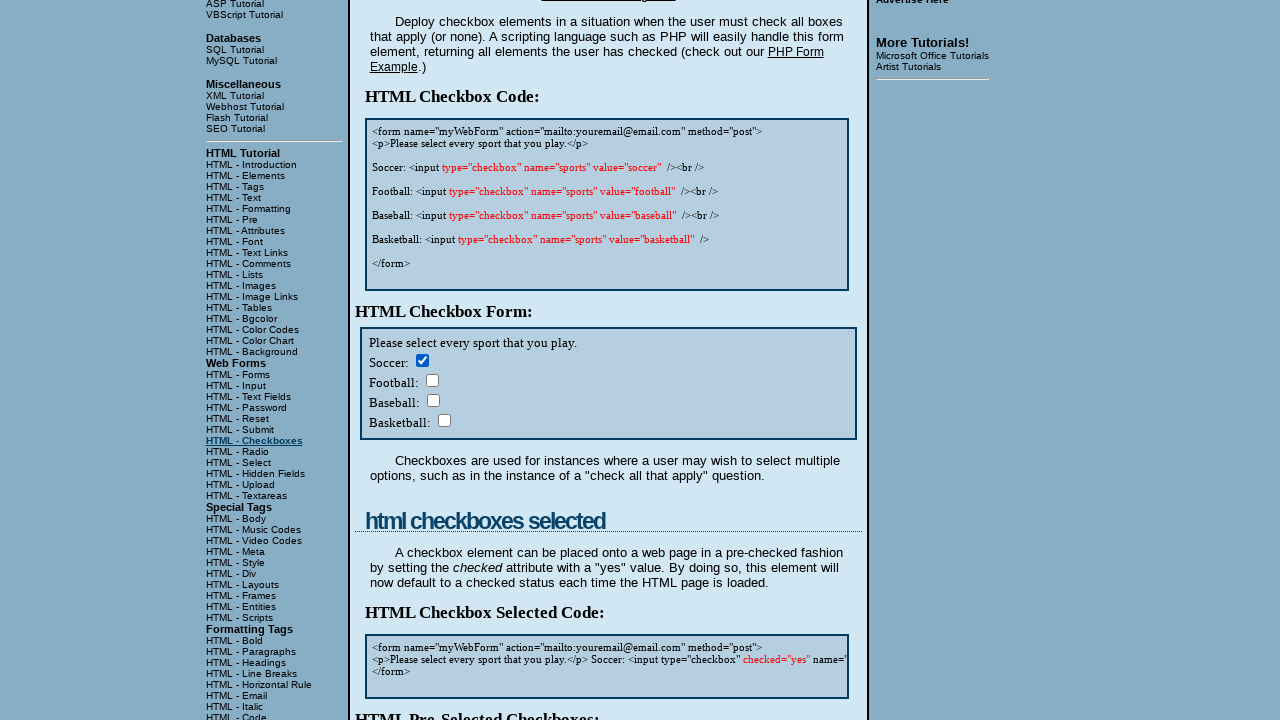

Clicked checkbox 2 of 4 at (432, 380) on xpath=//html/body/table[3]/tbody/tr[1]/td[2]/table/tbody/tr/td/div[4] >> [type='
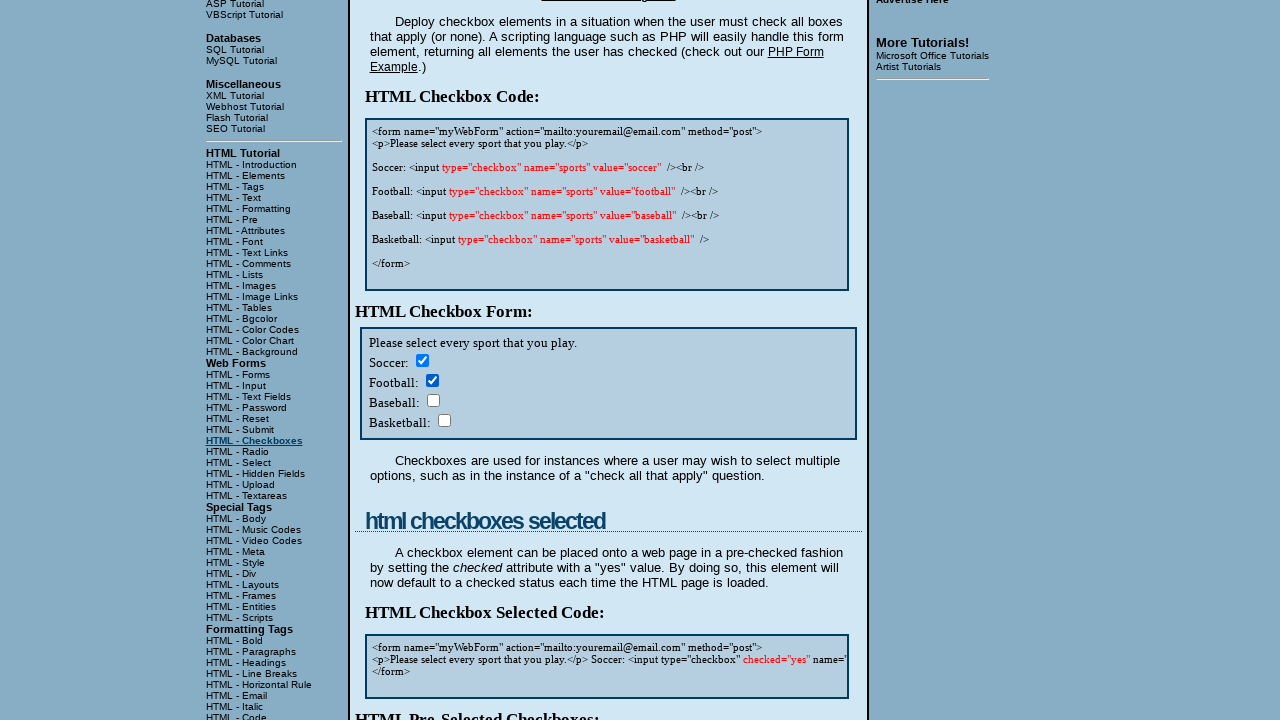

Clicked checkbox 3 of 4 at (433, 400) on xpath=//html/body/table[3]/tbody/tr[1]/td[2]/table/tbody/tr/td/div[4] >> [type='
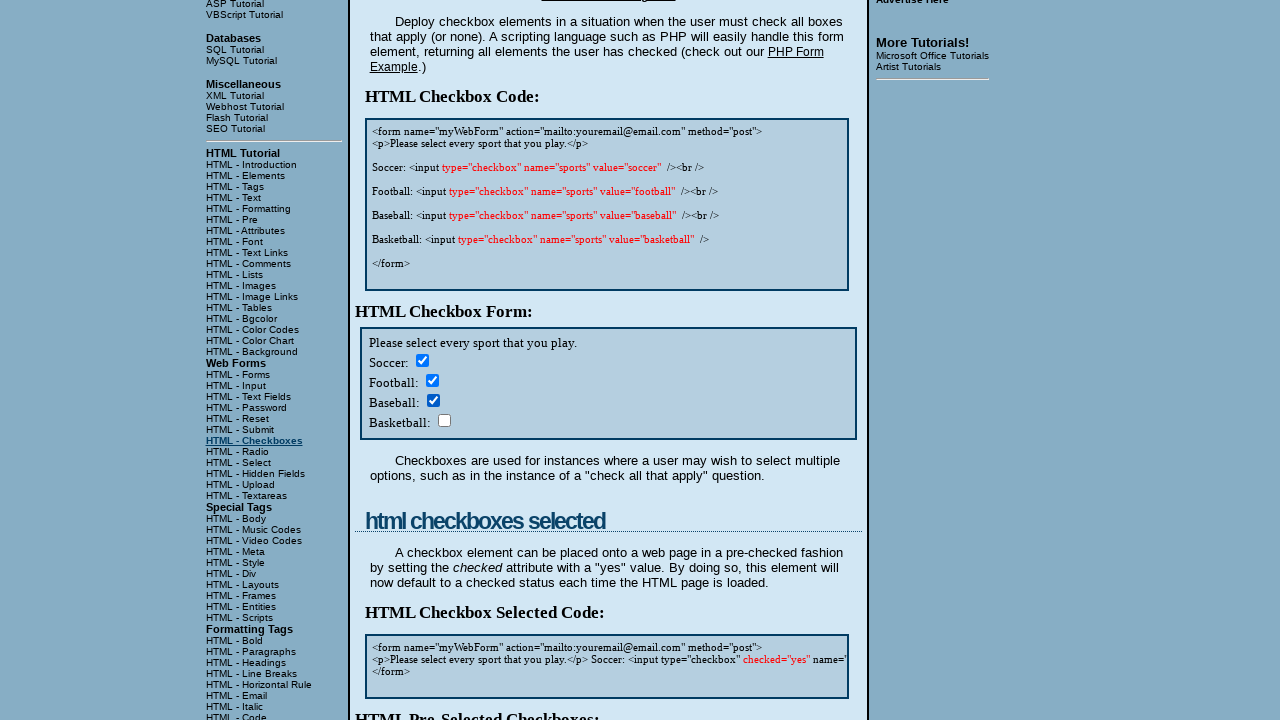

Clicked checkbox 4 of 4 at (444, 420) on xpath=//html/body/table[3]/tbody/tr[1]/td[2]/table/tbody/tr/td/div[4] >> [type='
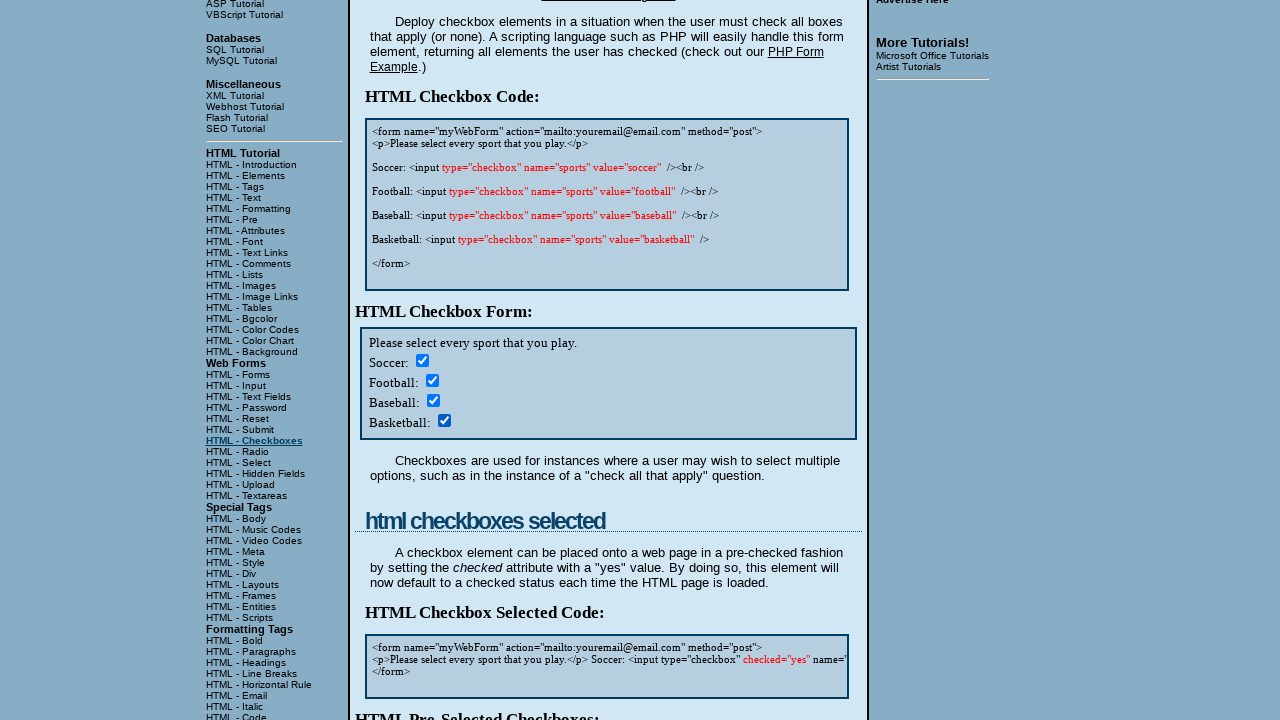

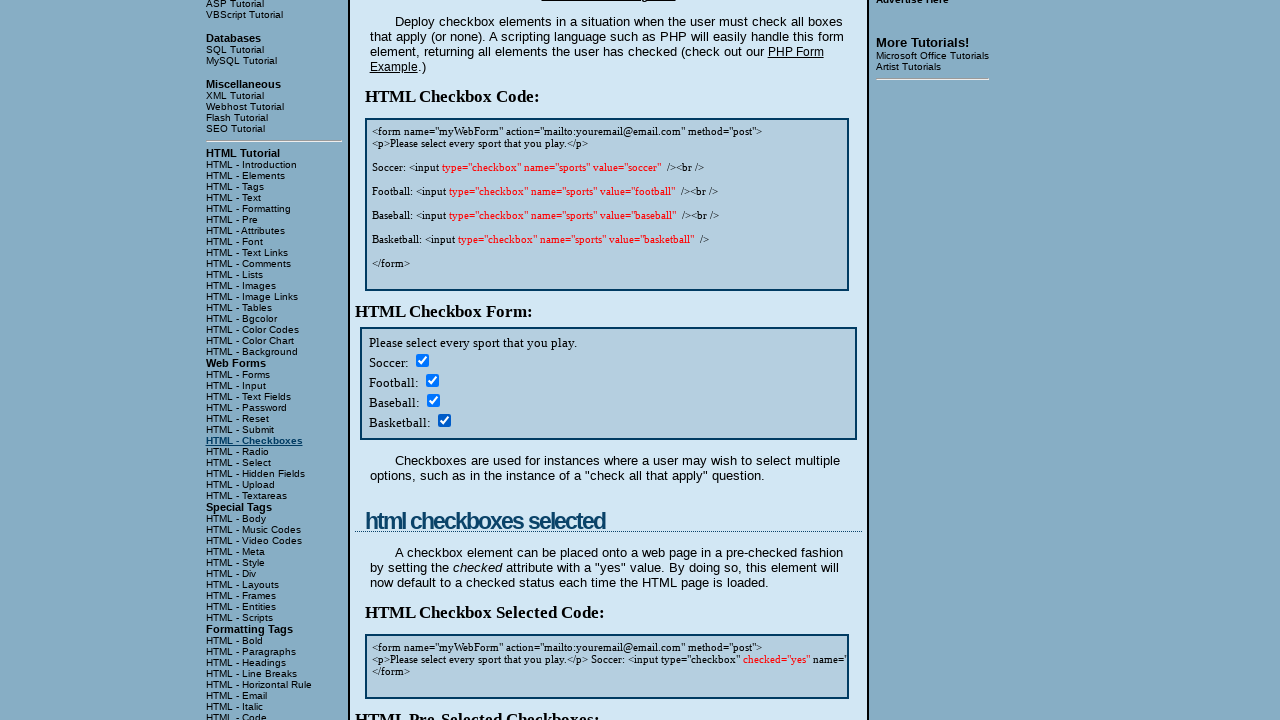